Tests Bilibili search functionality by entering a search query, clicking the search button, and waiting for search results to load on the new page.

Starting URL: https://www.bilibili.com

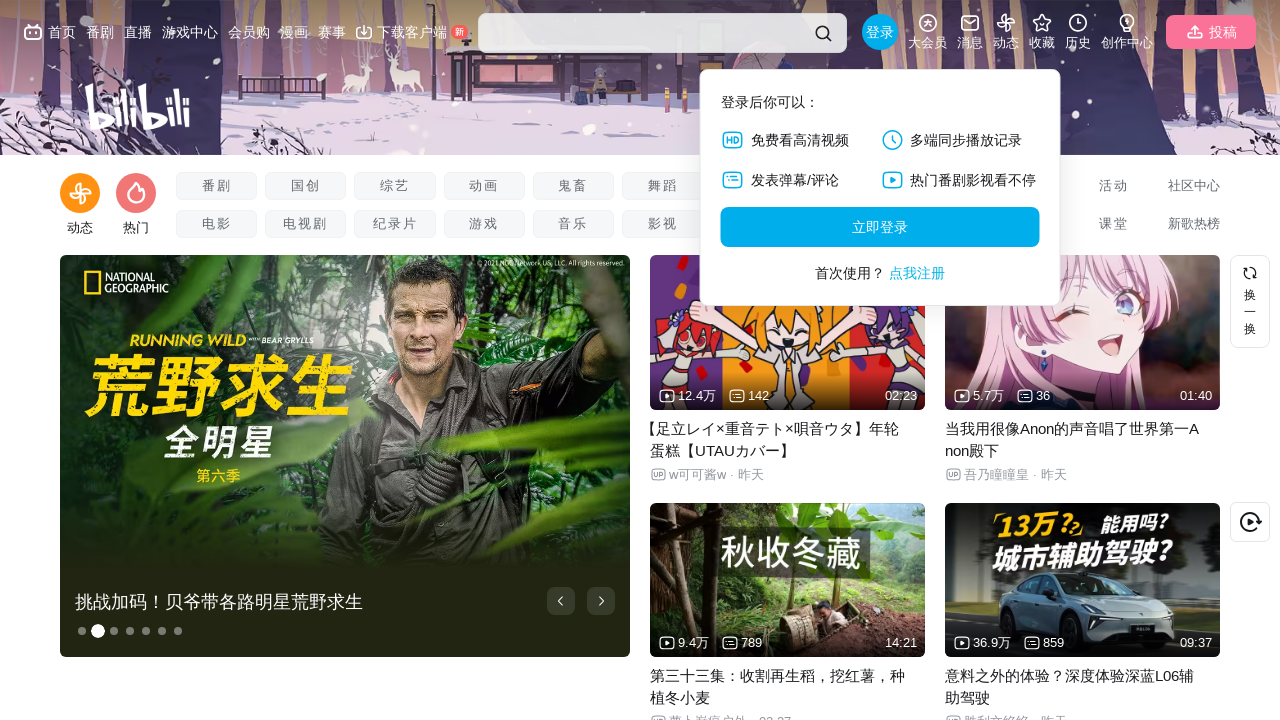

Filled search field with '动漫推荐' (anime recommendations) on xpath=//*[@id="nav-searchform"]/div[1]/input
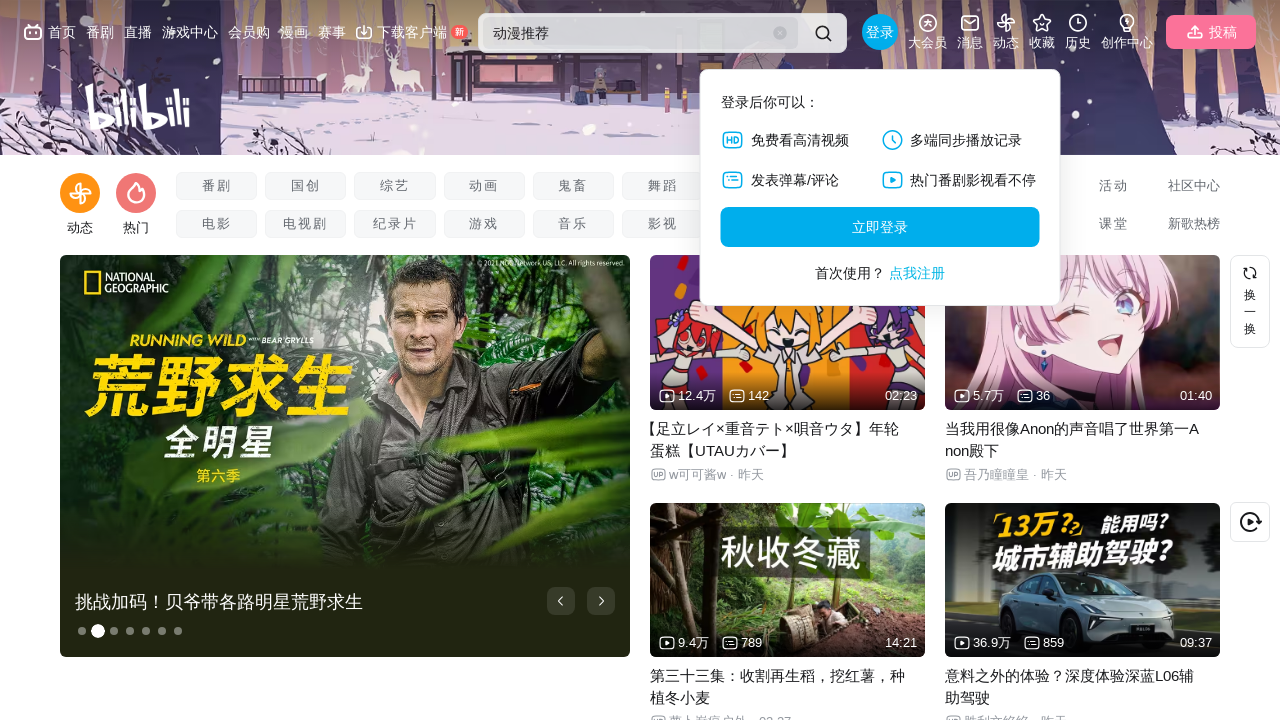

Clicked search button at (823, 33) on xpath=//*[@id="nav-searchform"]/div[2]
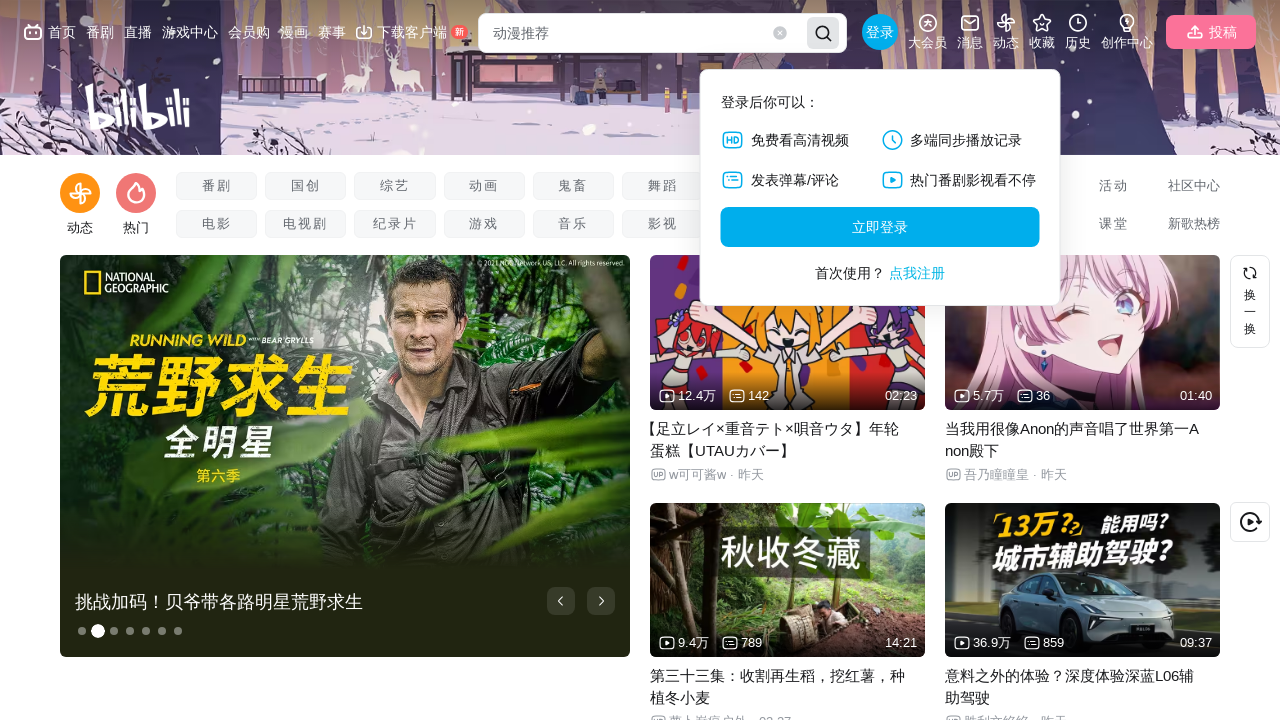

Waited 2000ms for search results page to open
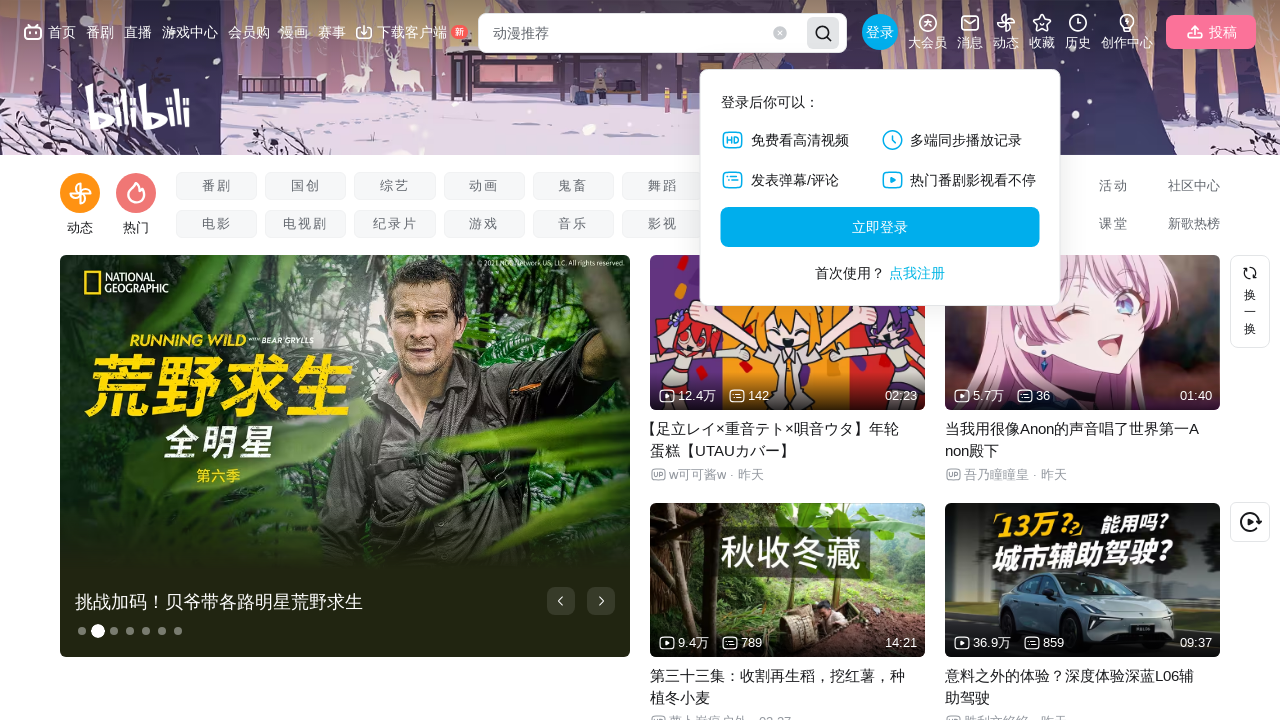

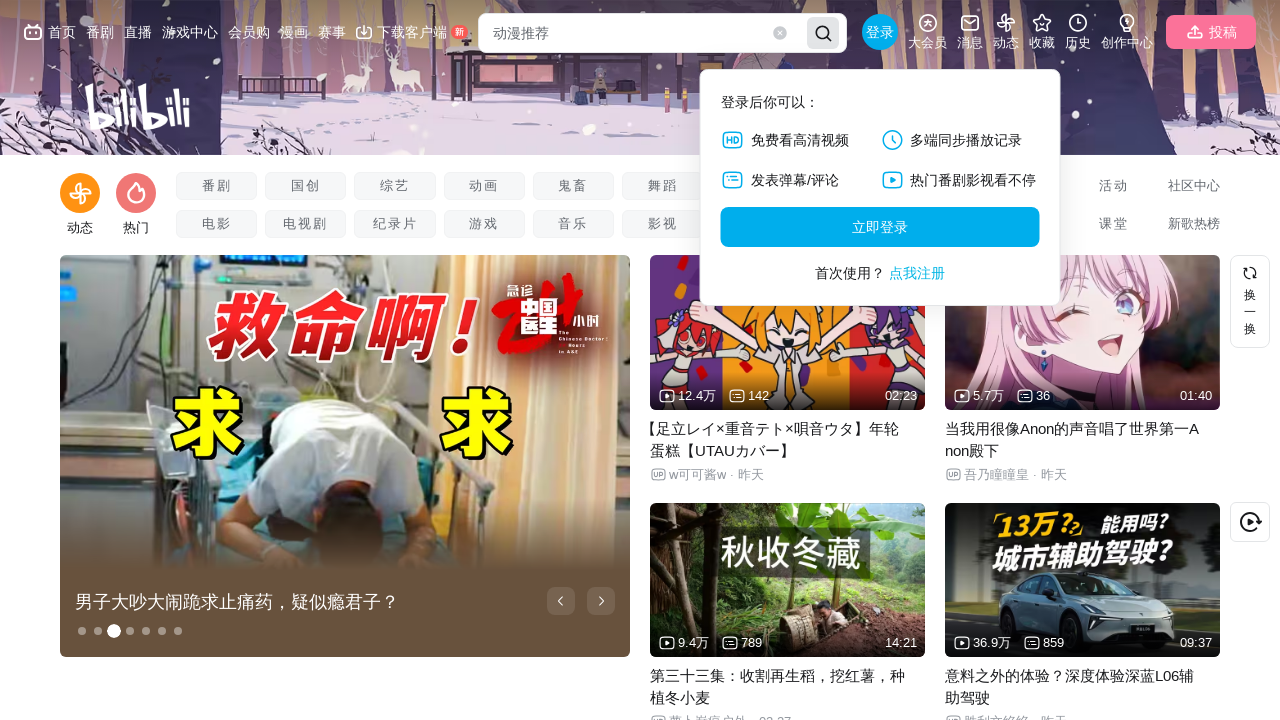